Tests searching for products and adding a specific product (Cashews) to cart by iterating through search results

Starting URL: https://rahulshettyacademy.com/seleniumPractise/#/

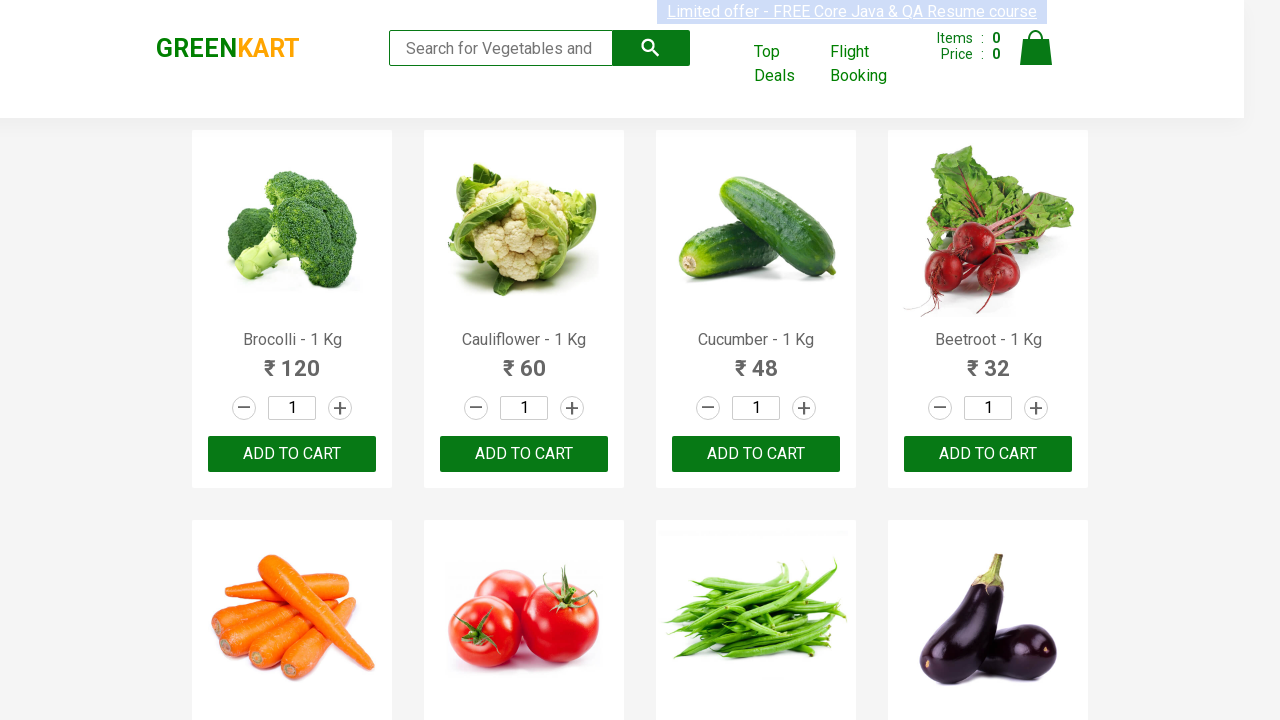

Filled search box with 'ca' to search for products on .search-keyword
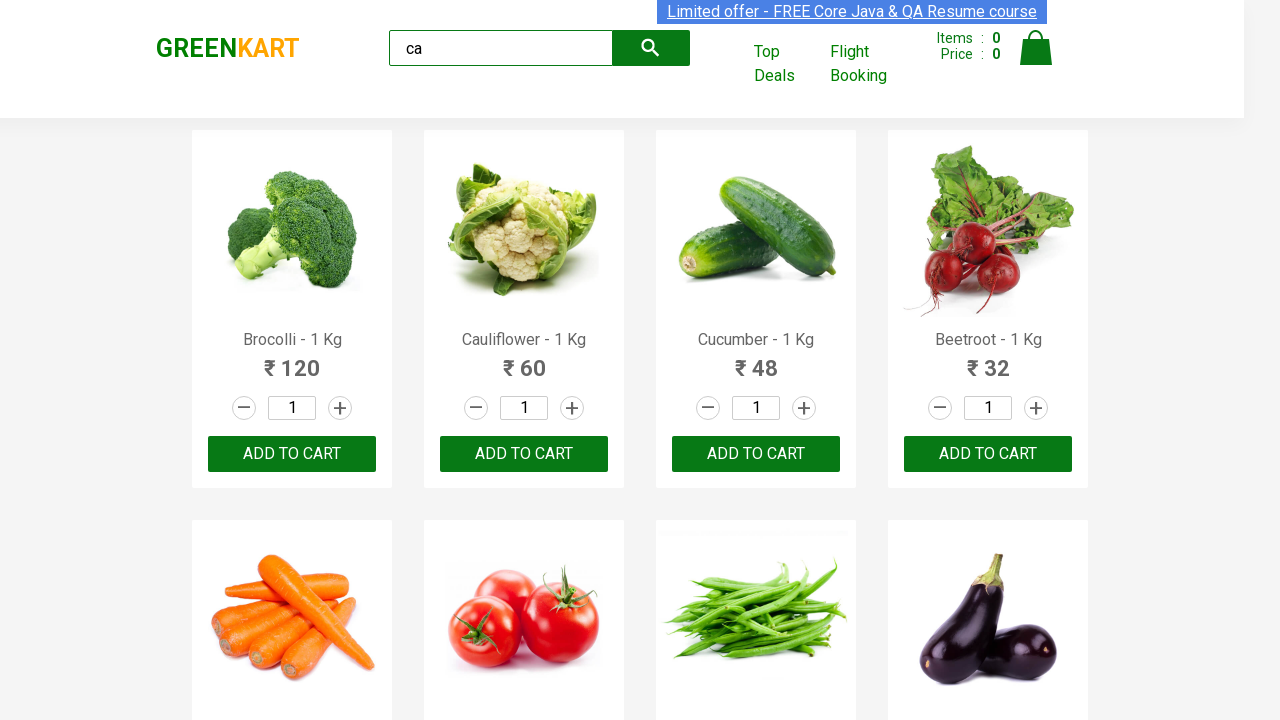

Waited for products to load
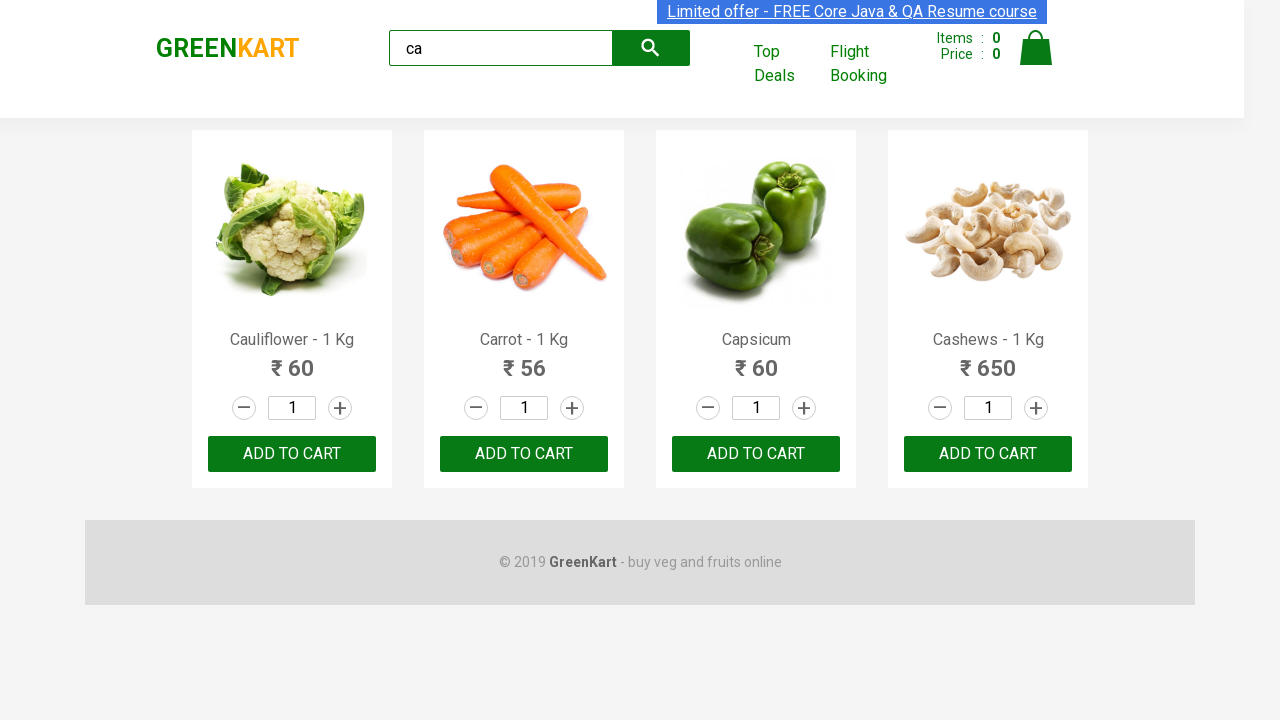

Located all product elements
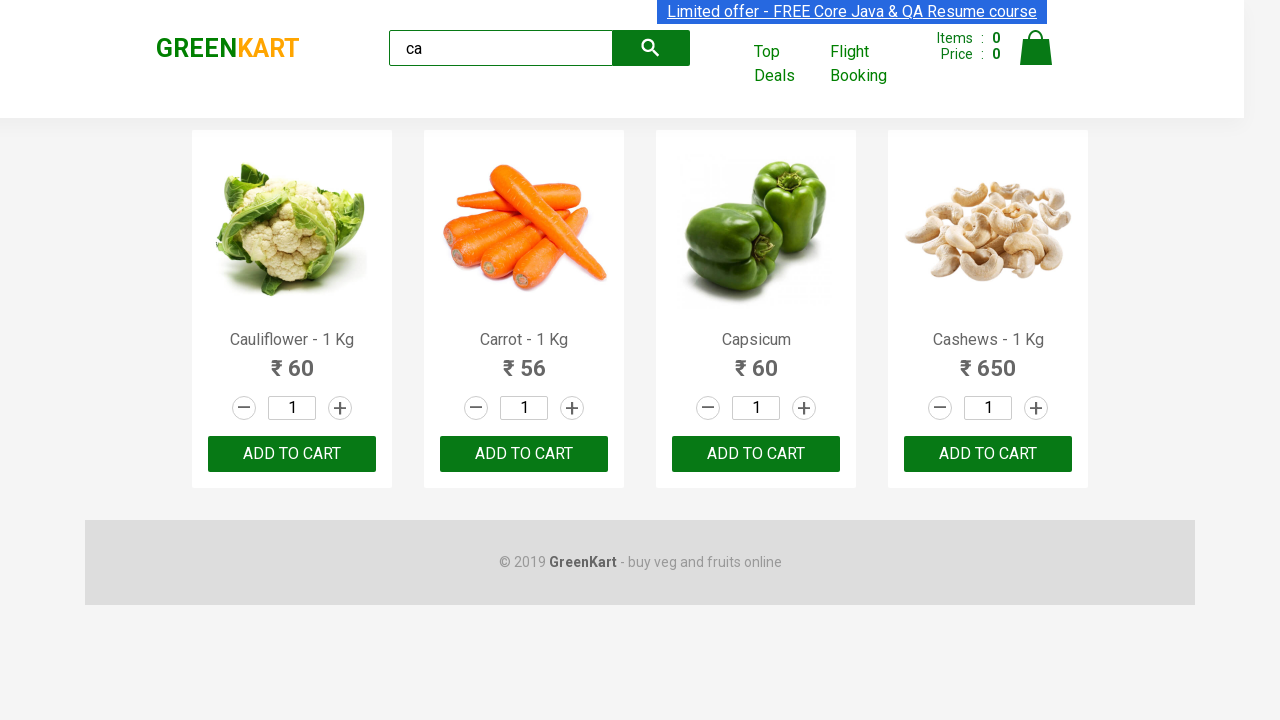

Found 4 products in search results
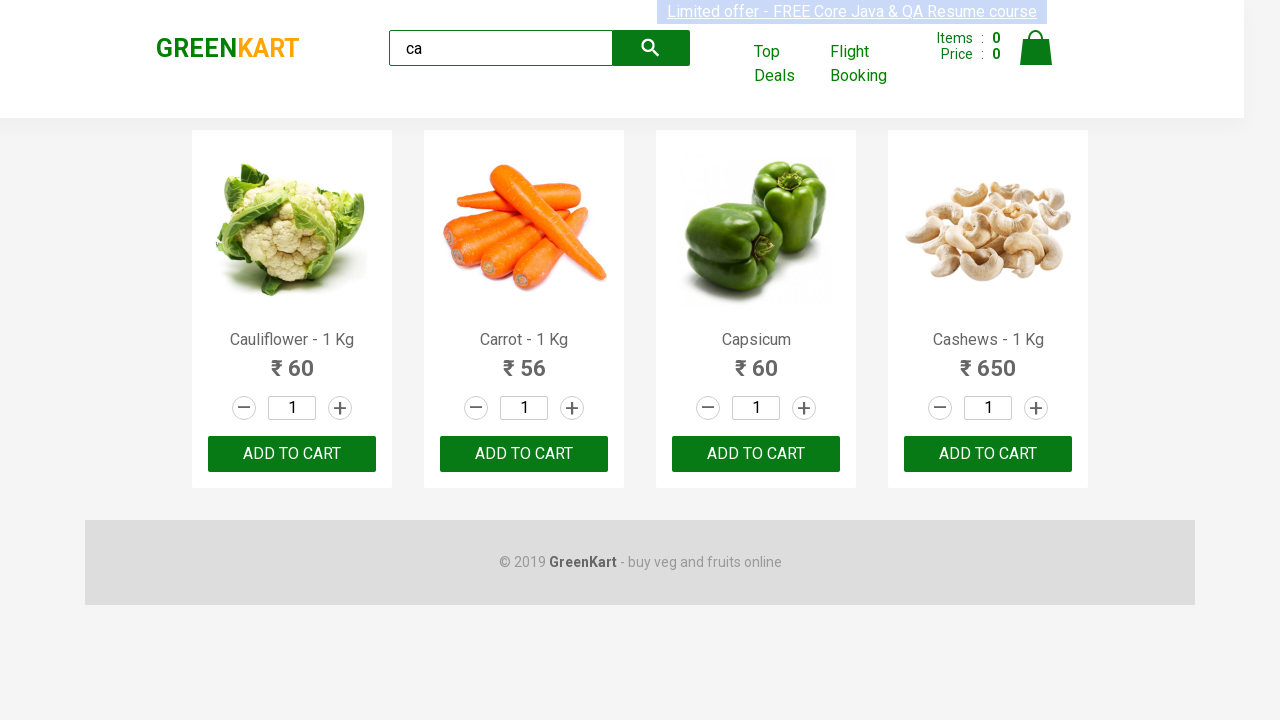

Selected product at index 0
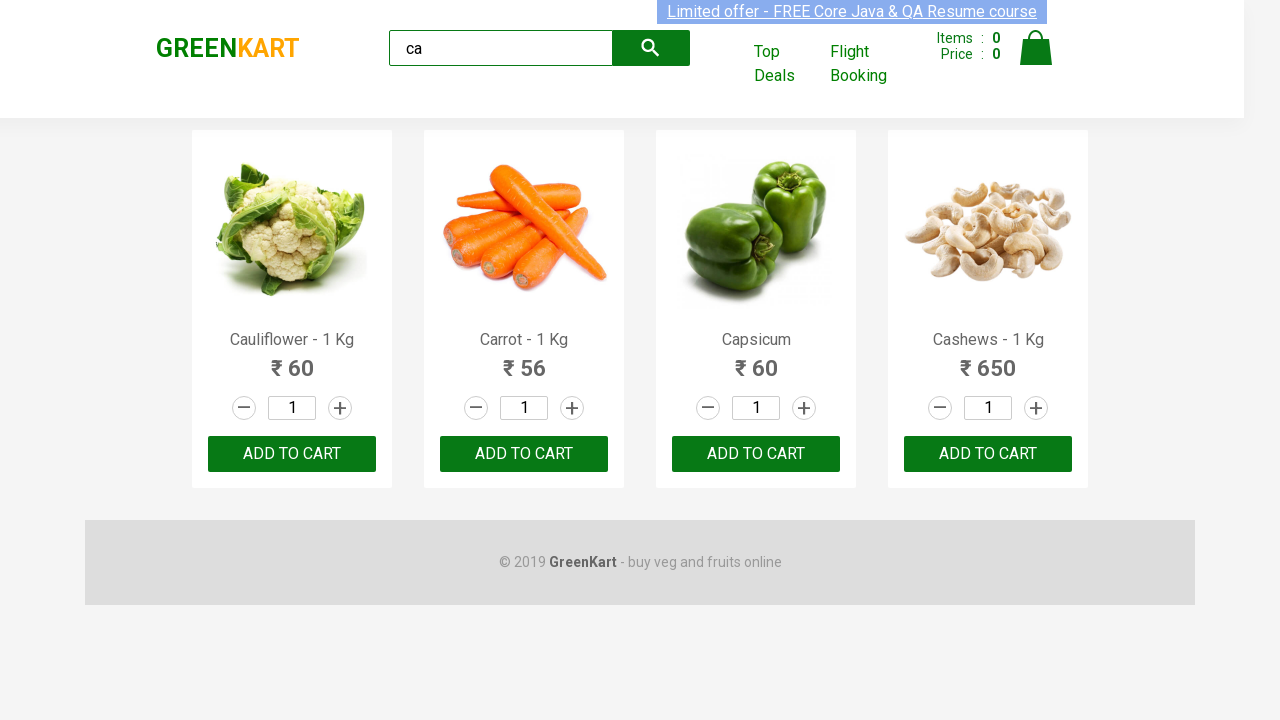

Retrieved product name: Cauliflower - 1 Kg
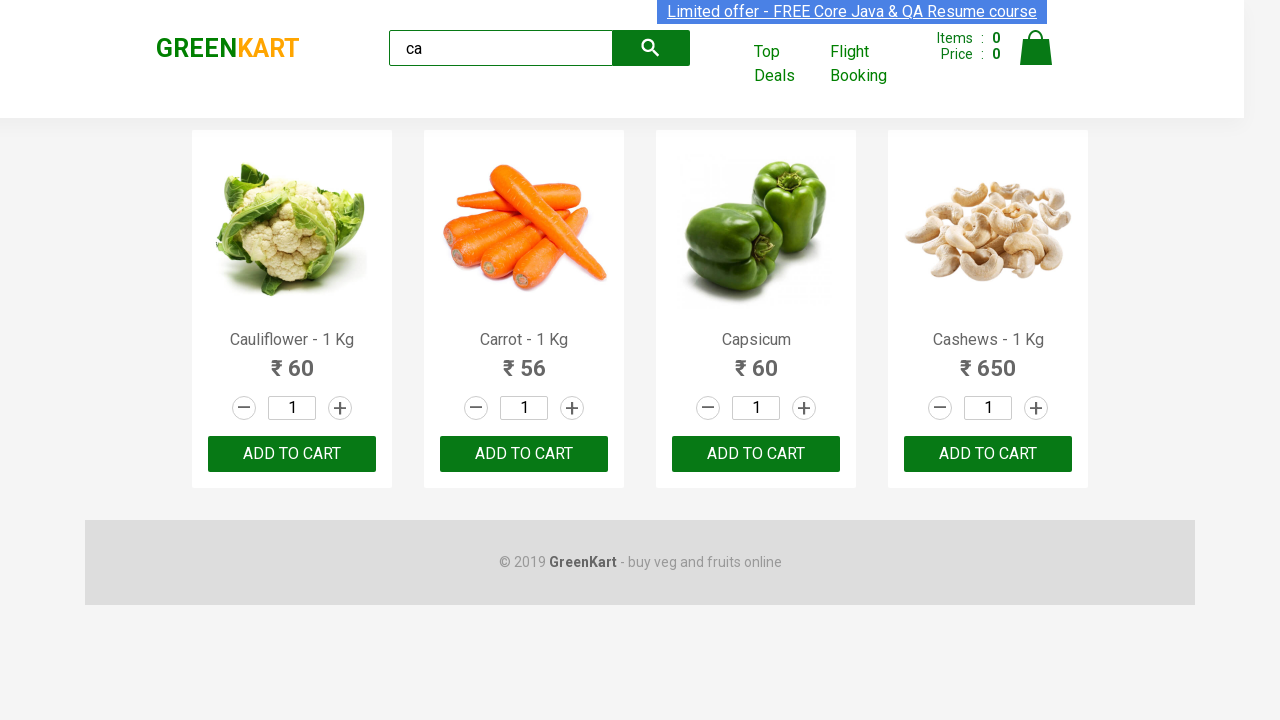

Selected product at index 1
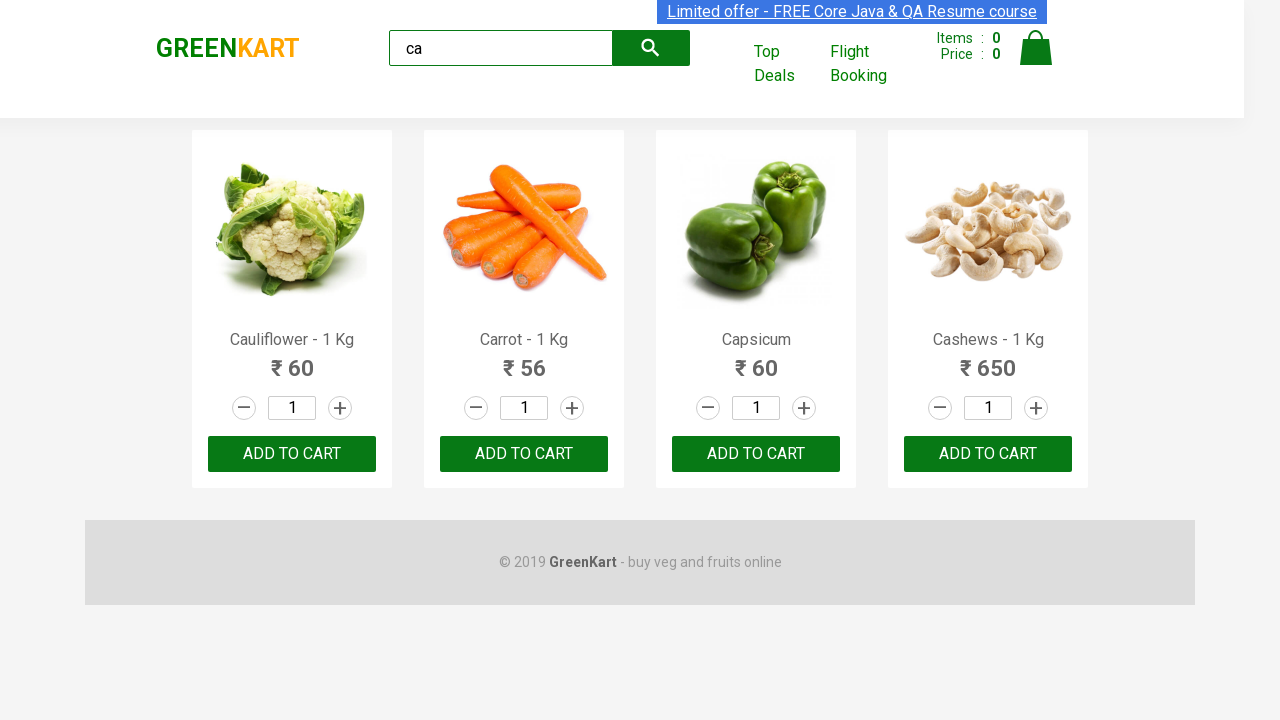

Retrieved product name: Carrot - 1 Kg
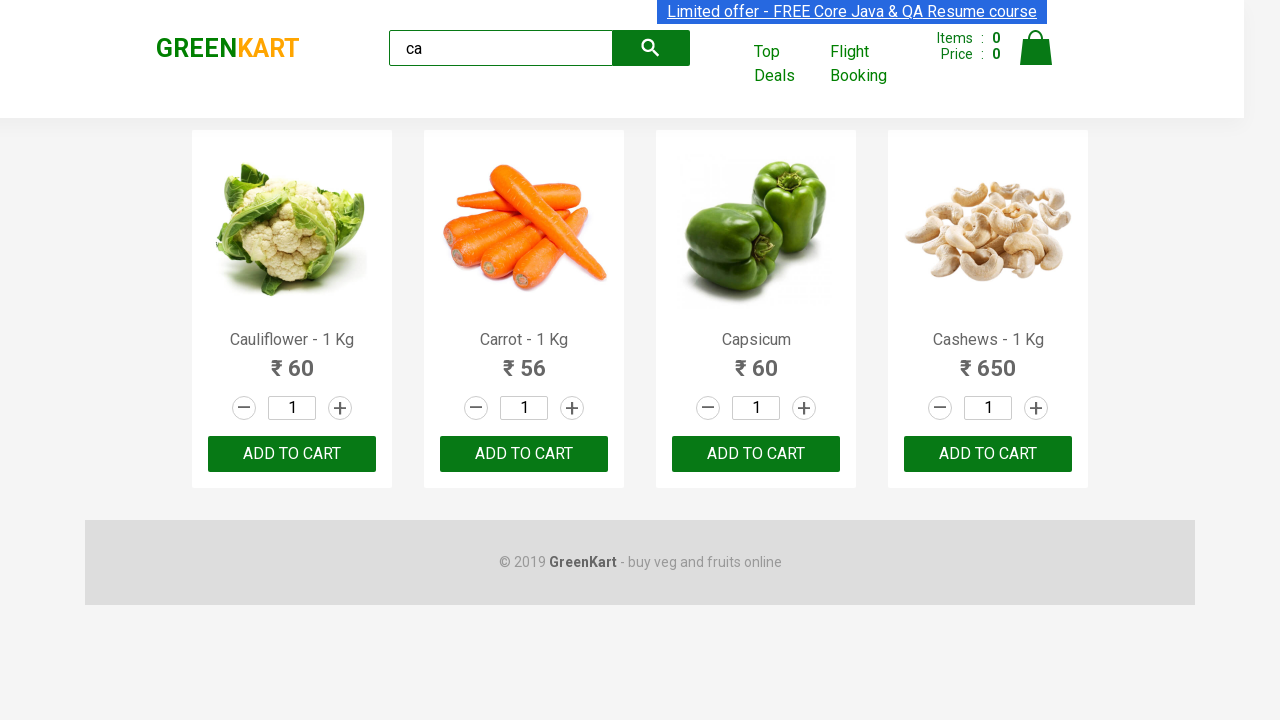

Selected product at index 2
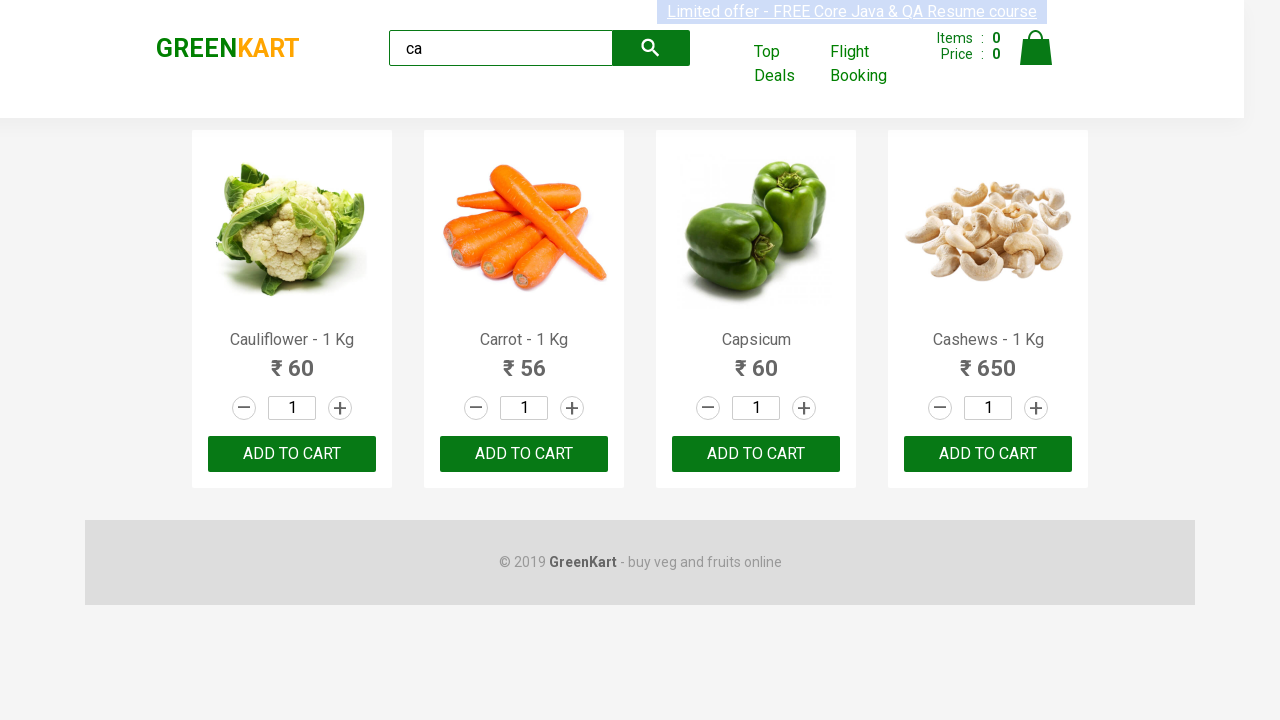

Retrieved product name: Capsicum
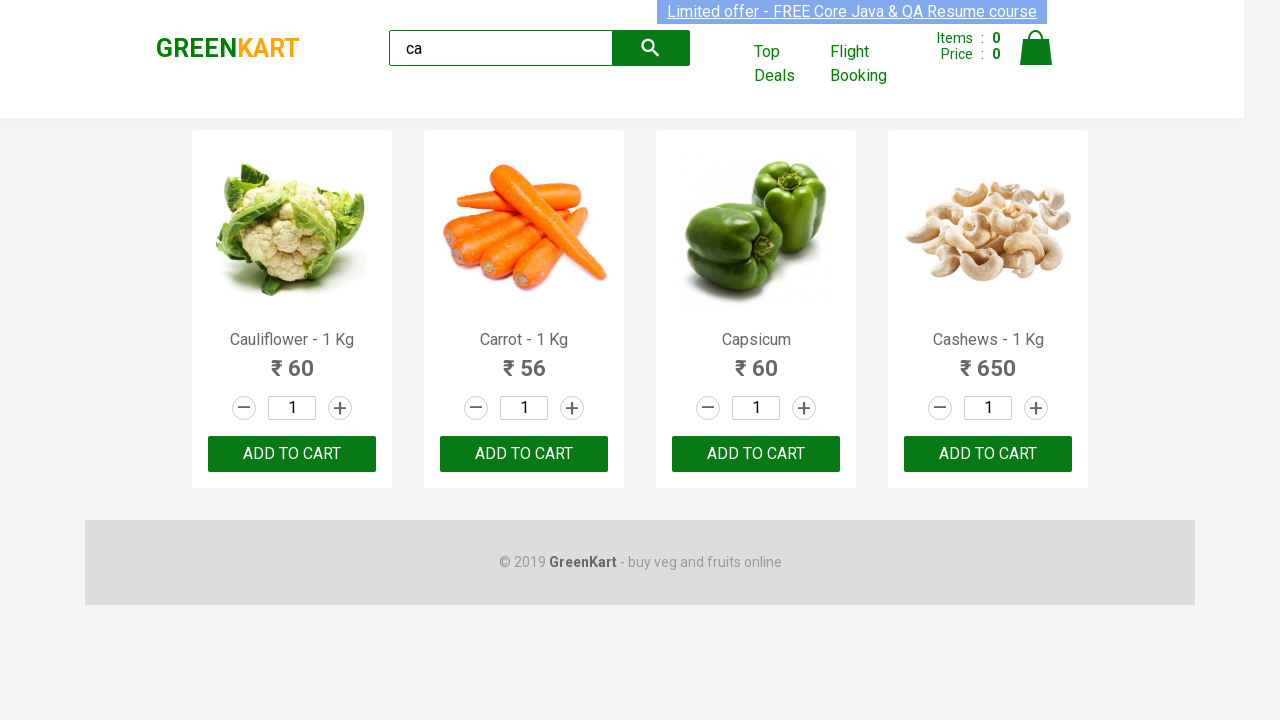

Selected product at index 3
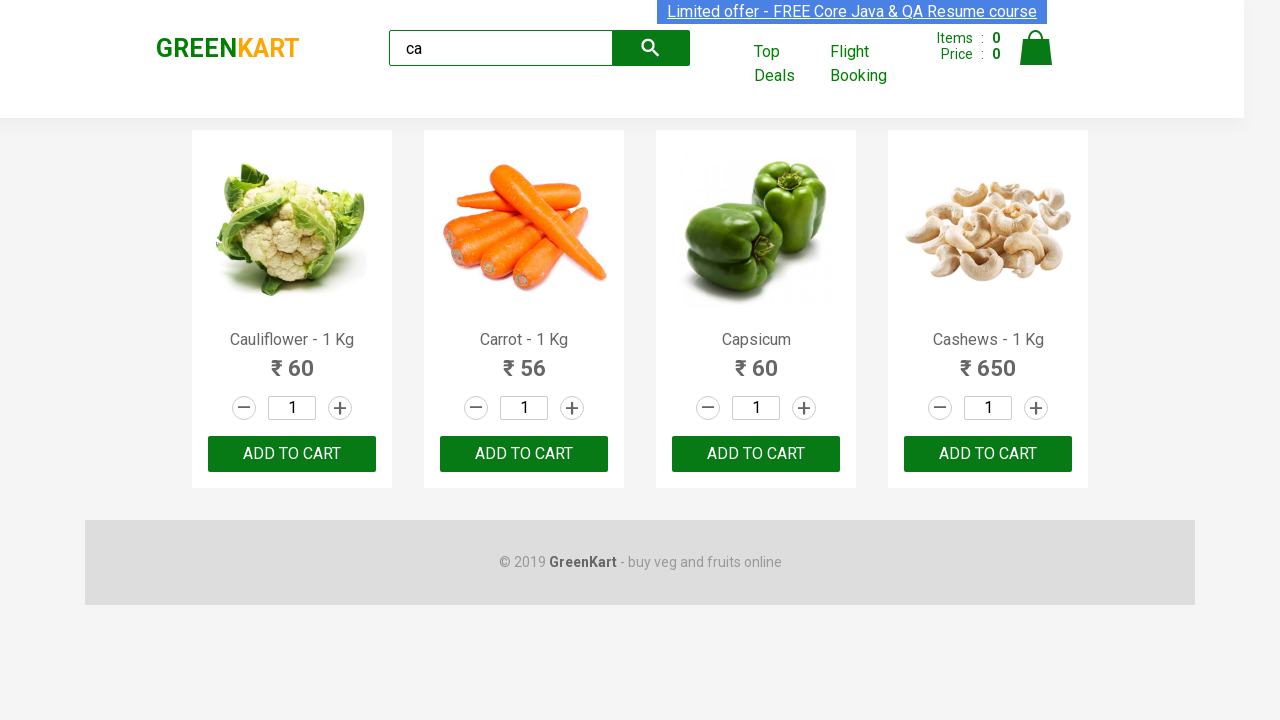

Retrieved product name: Cashews - 1 Kg
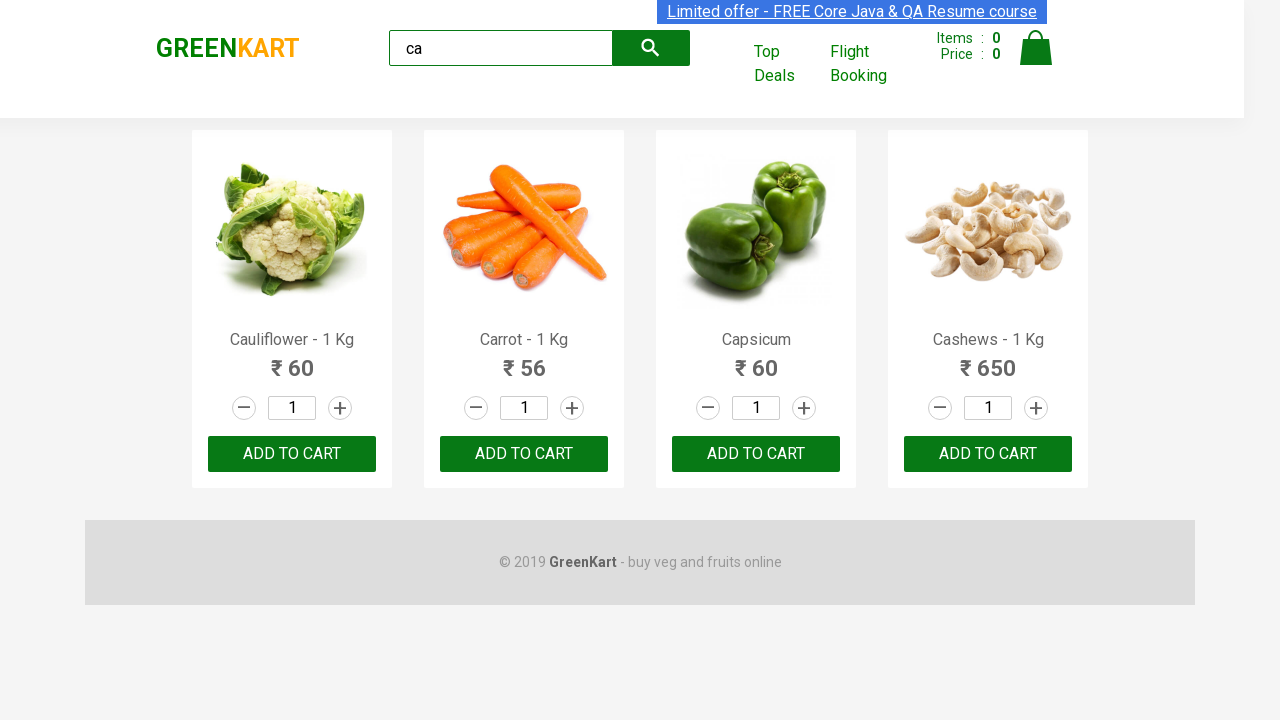

Clicked ADD TO CART button for Cashews at (988, 454) on .products .product >> nth=3 >> text=ADD TO CART
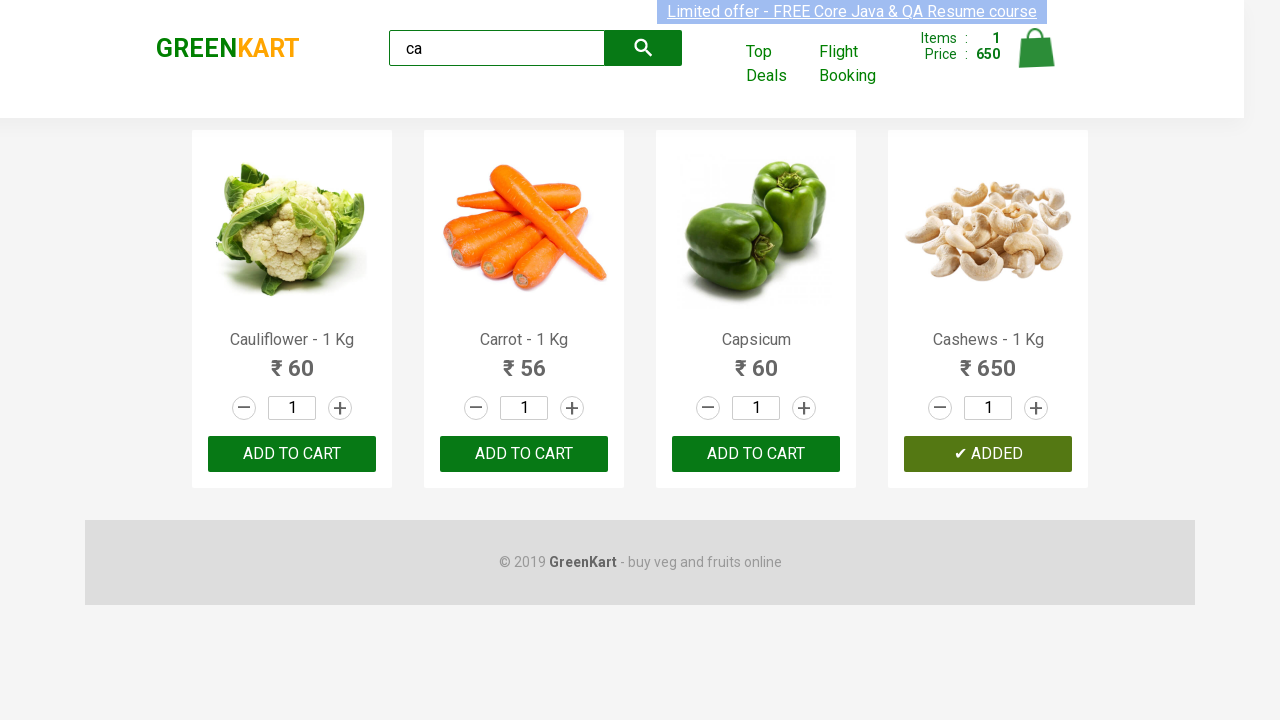

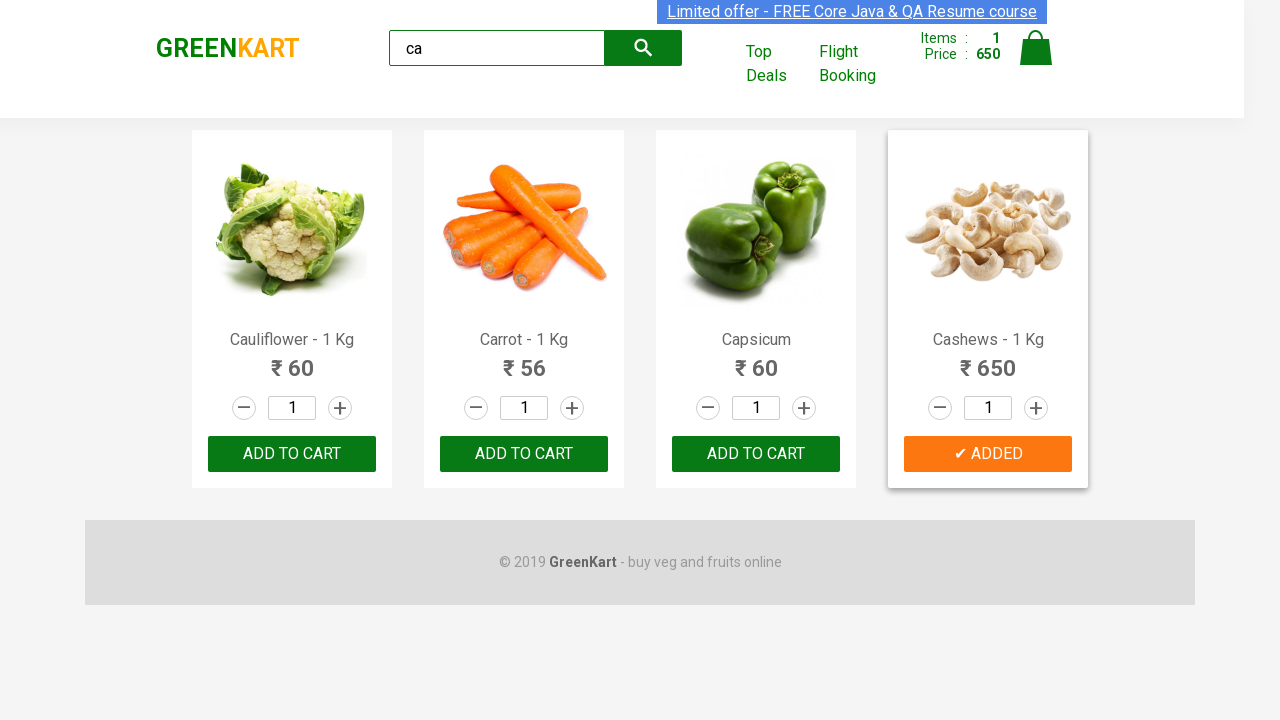